Navigates through links and uses fluent wait for 'Hello' element visibility

Starting URL: https://teserat.github.io/welcome/

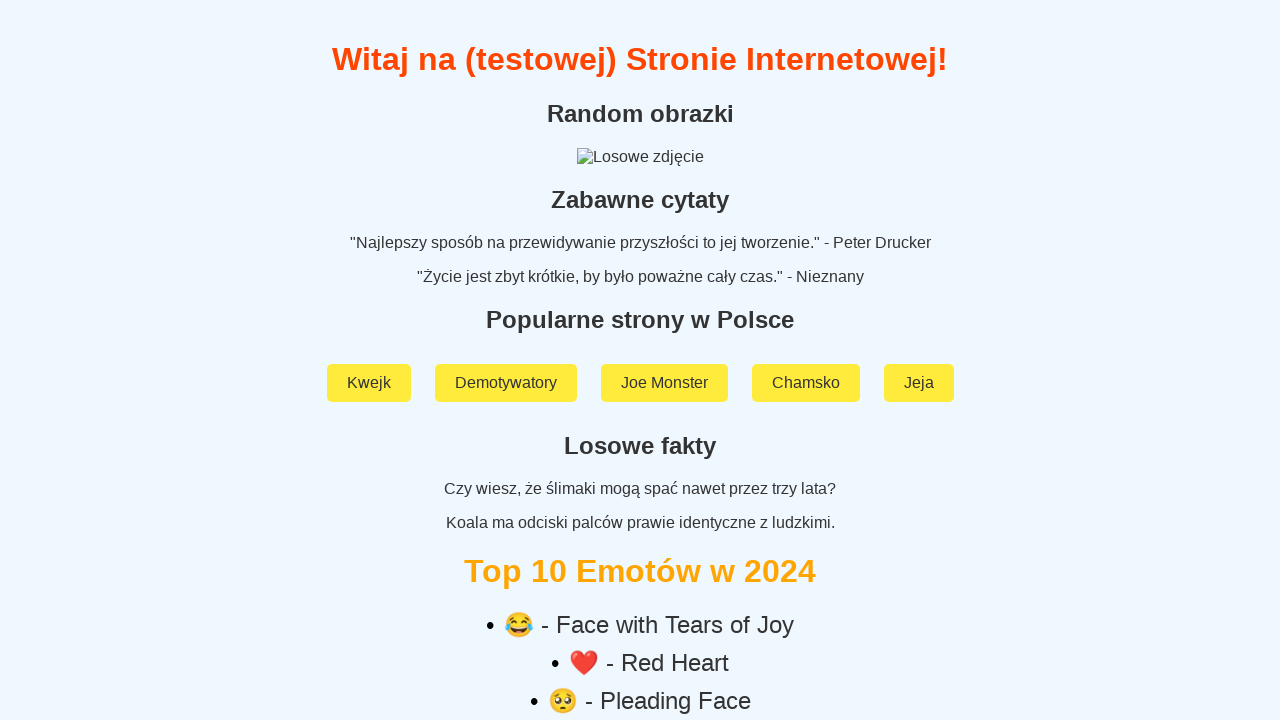

Clicked on 'Rozchodniak' link at (640, 592) on a:text('Rozchodniak')
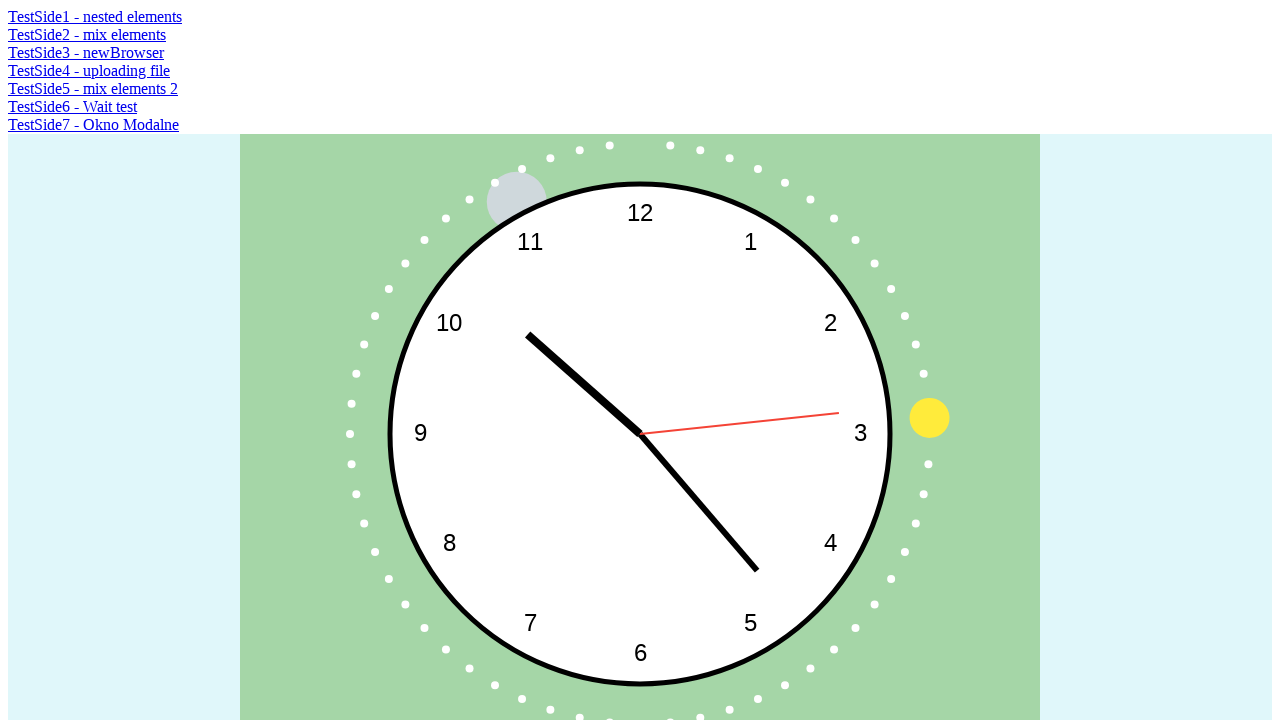

Clicked on 'TestSide6 - Wait test' link at (72, 106) on a:text('TestSide6 - Wait test')
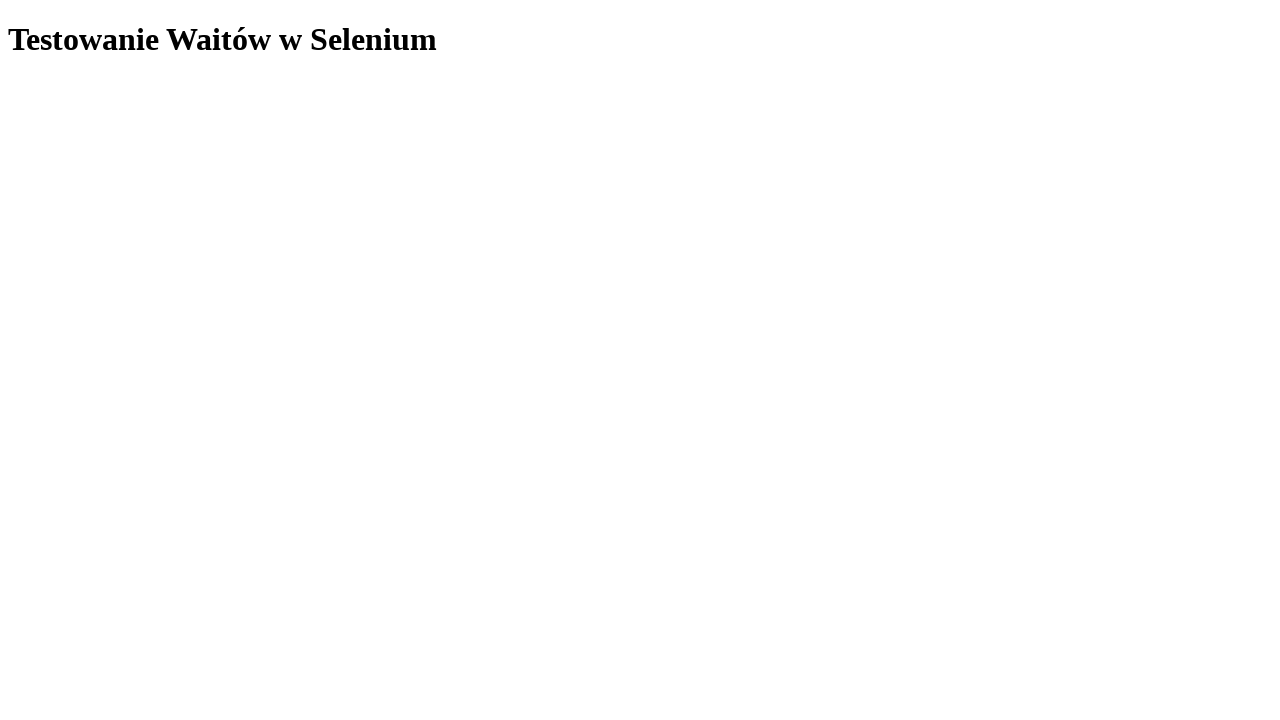

Located 'Hello' element using XPath
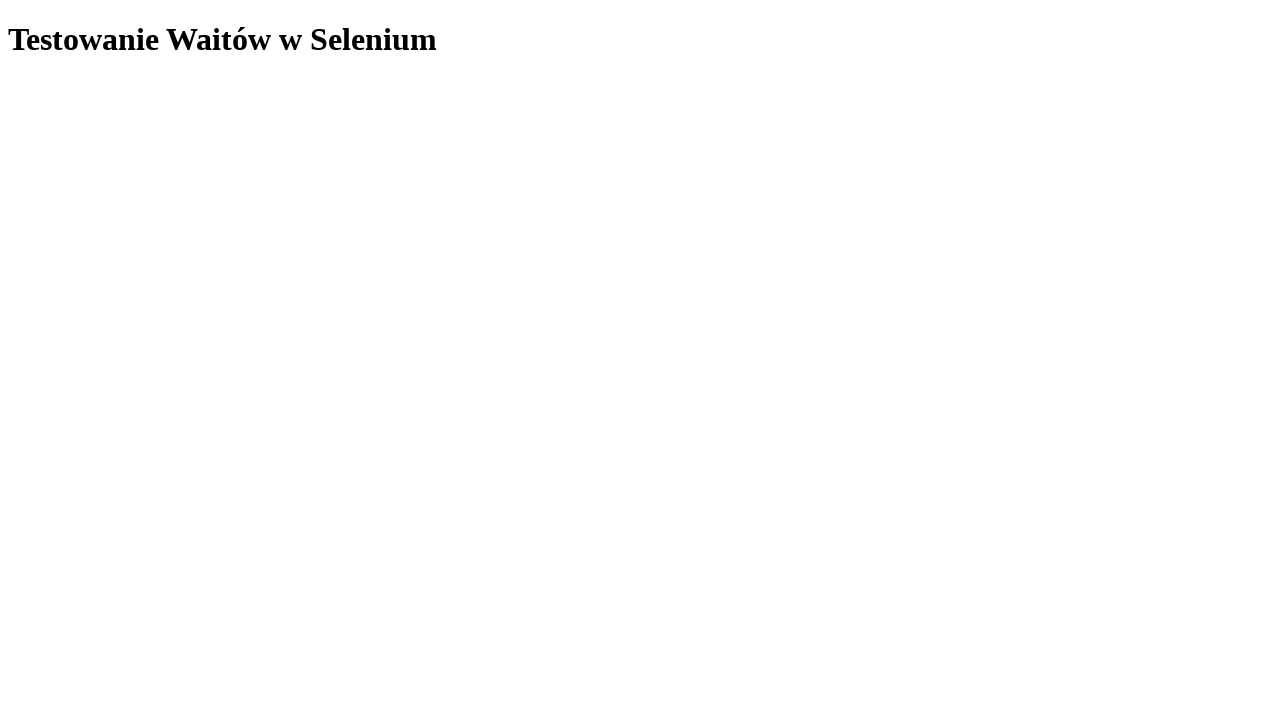

Waited for 'Hello' element to become visible (fluent wait completed)
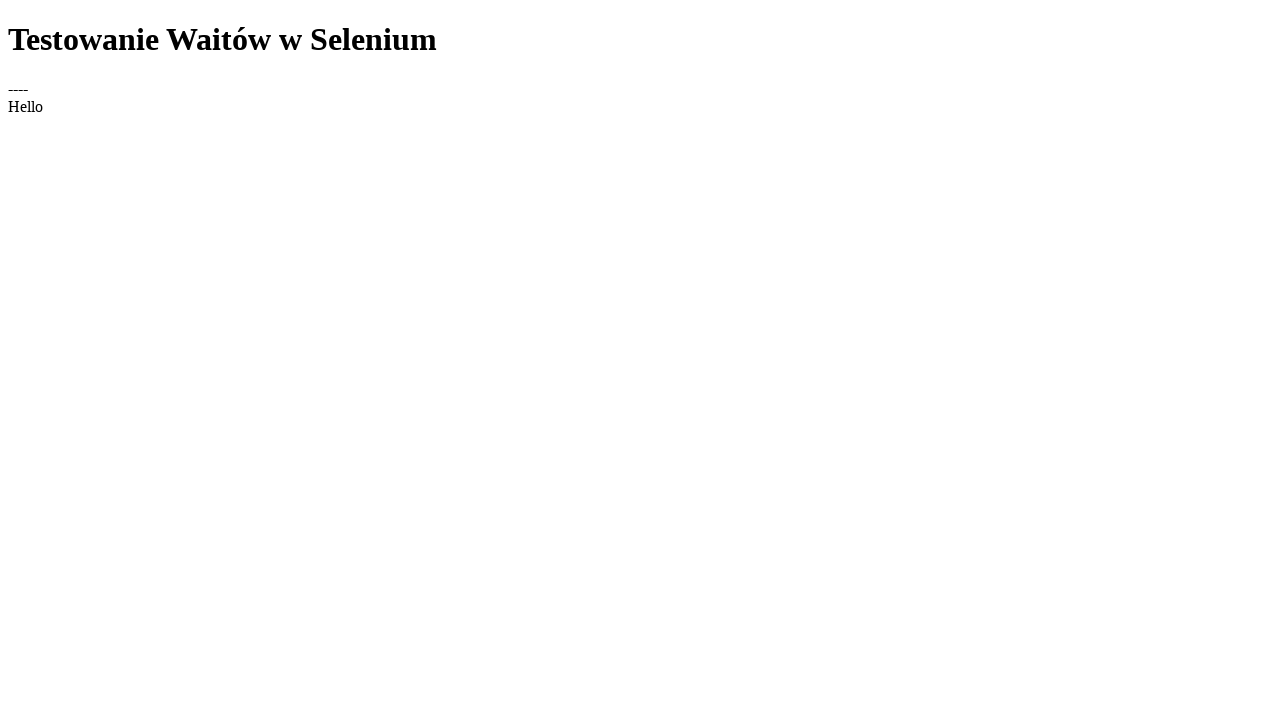

Verified that 'Hello' element text content matches expected value
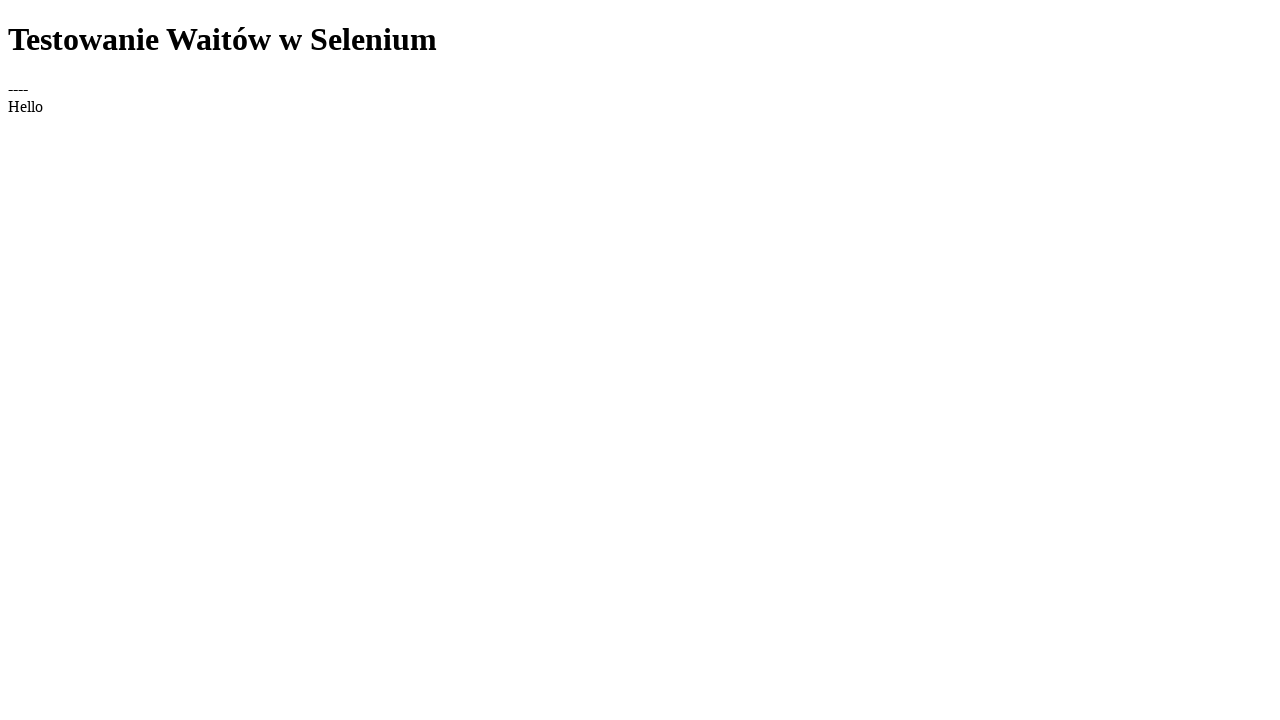

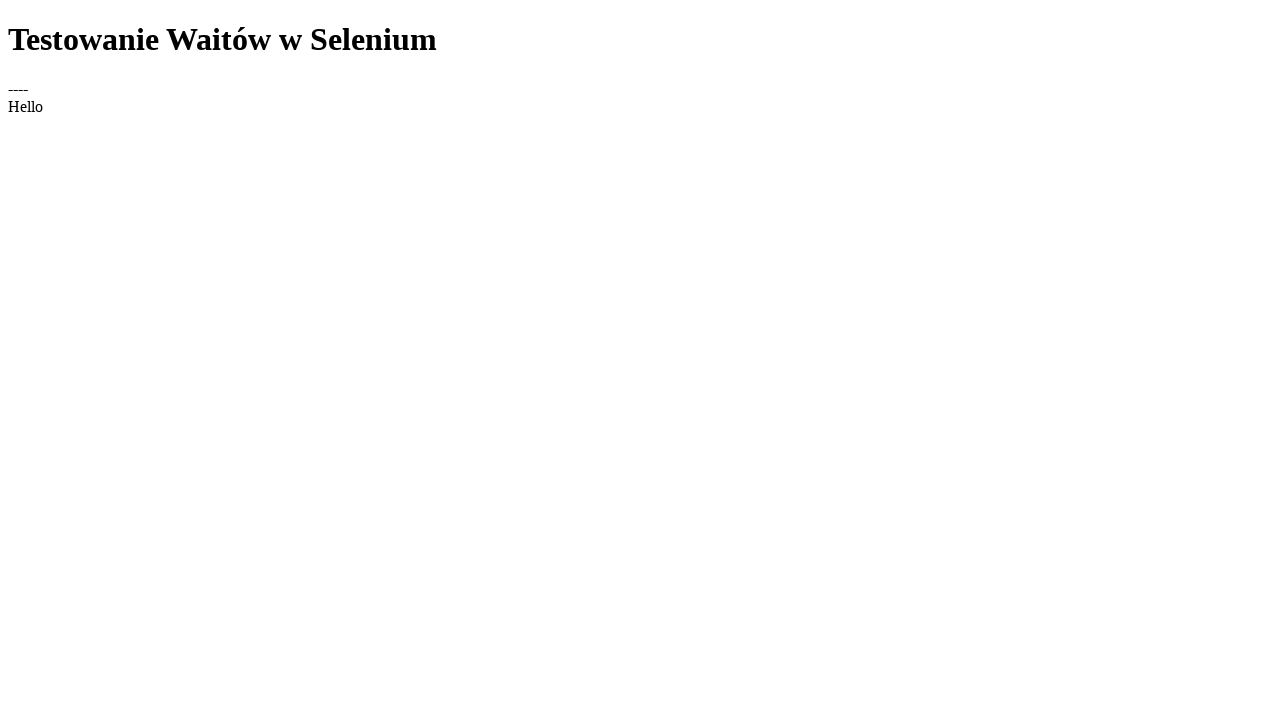